Tests drag and drop functionality on the jQuery UI droppable demo page by switching to the demo iframe and dragging an element from source to destination

Starting URL: https://jqueryui.com/droppable/

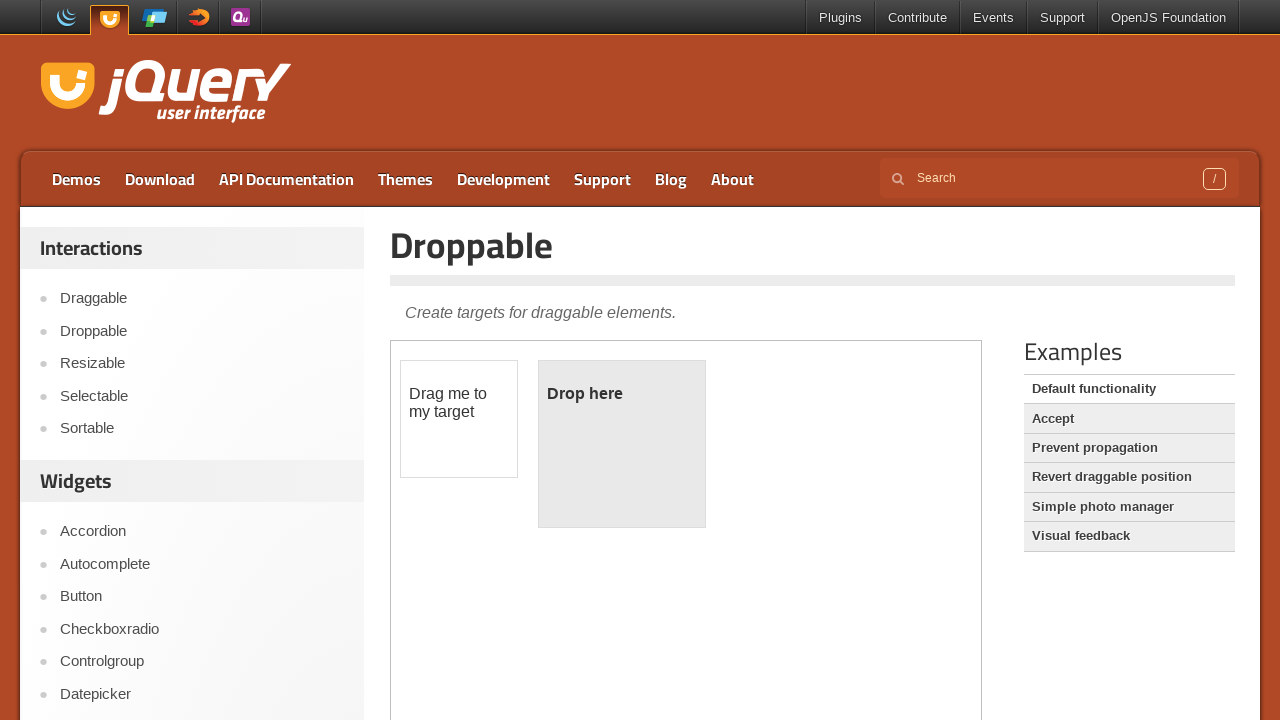

Navigated to jQuery UI droppable demo page
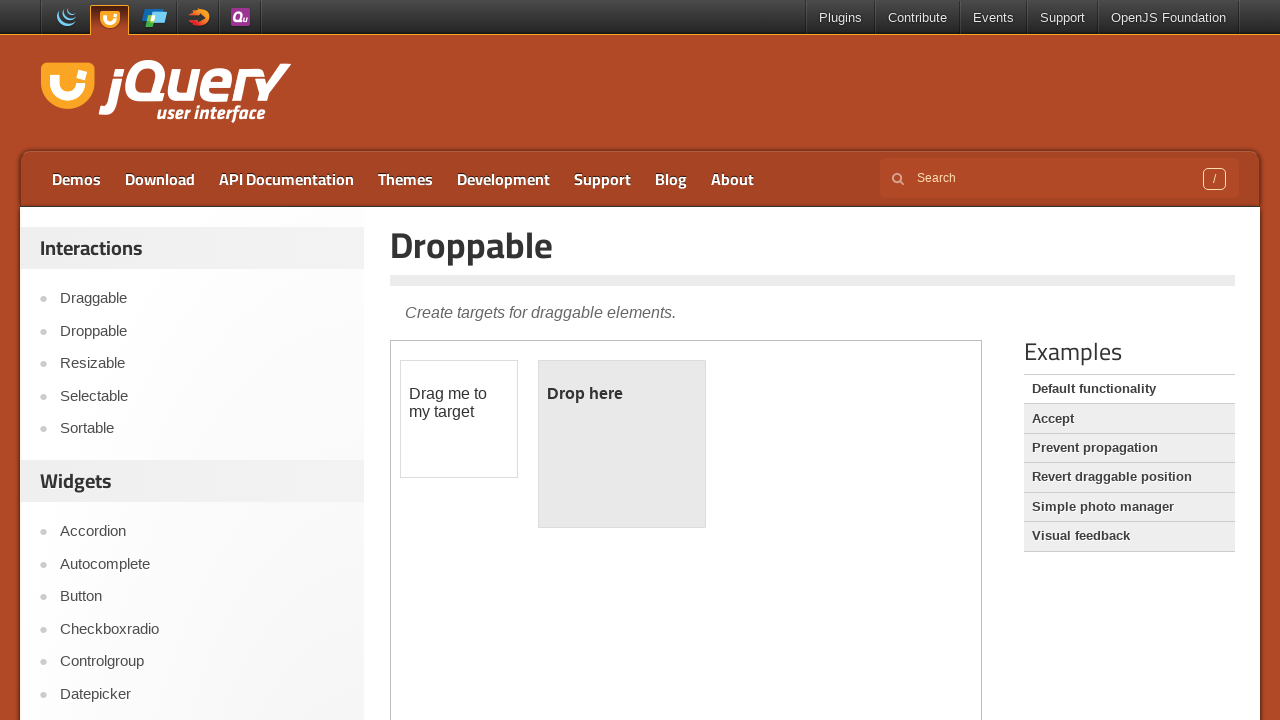

Located the demo iframe
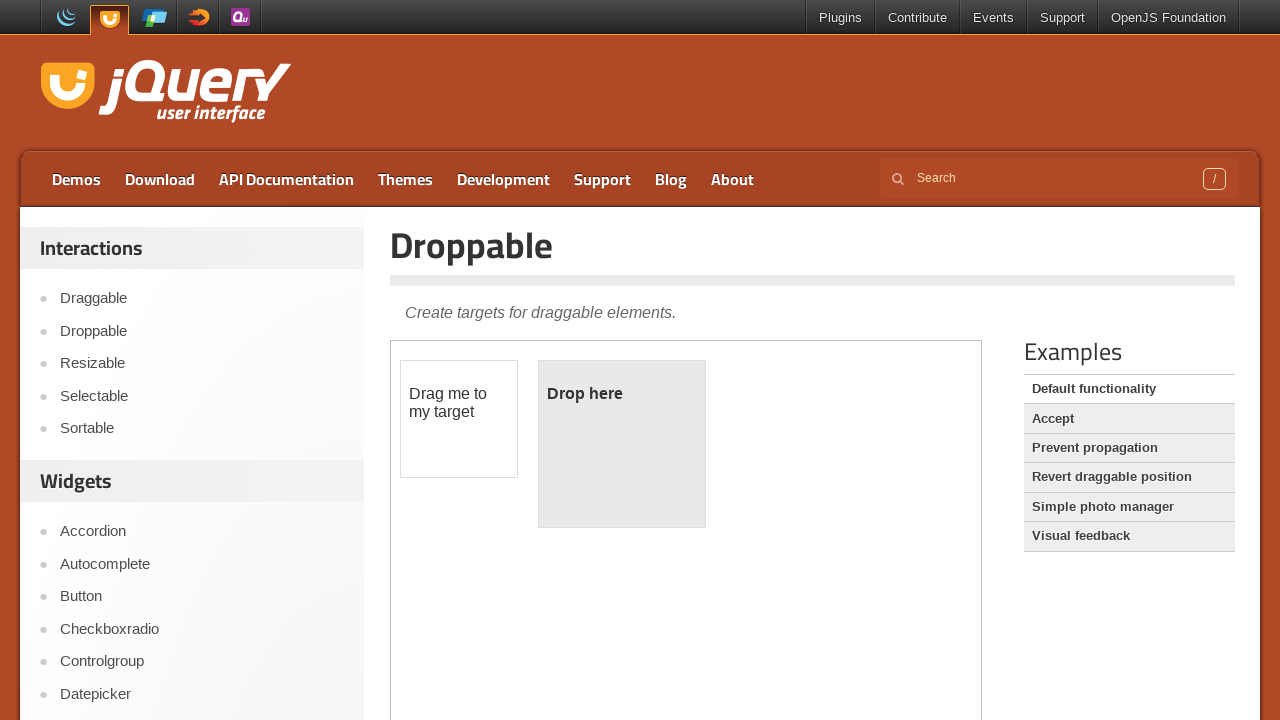

Located the draggable source element
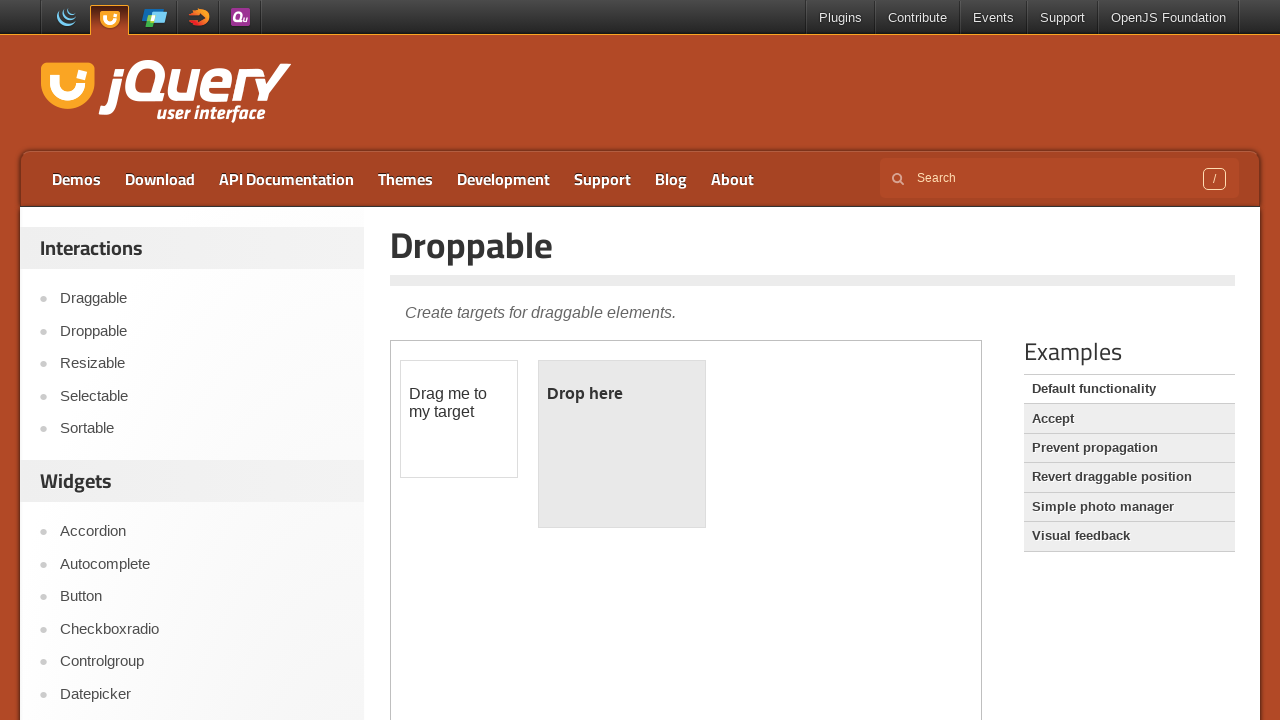

Located the droppable destination element
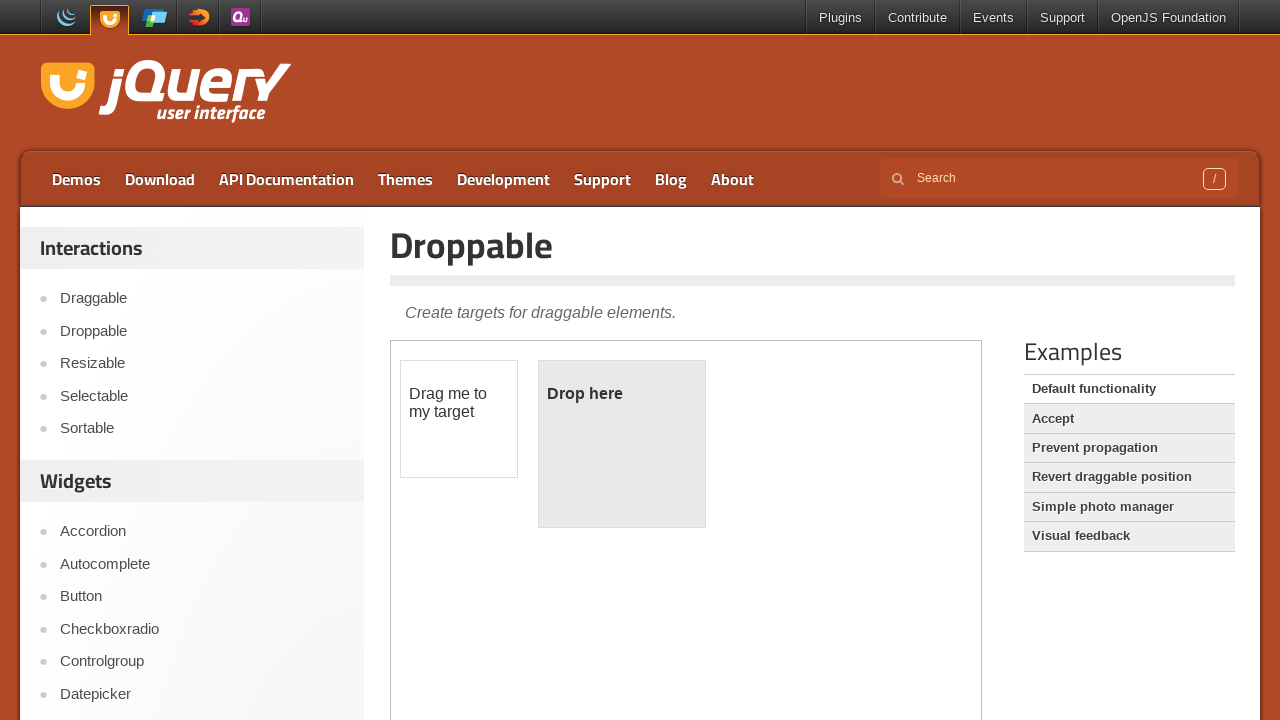

Dragged source element to destination element at (622, 444)
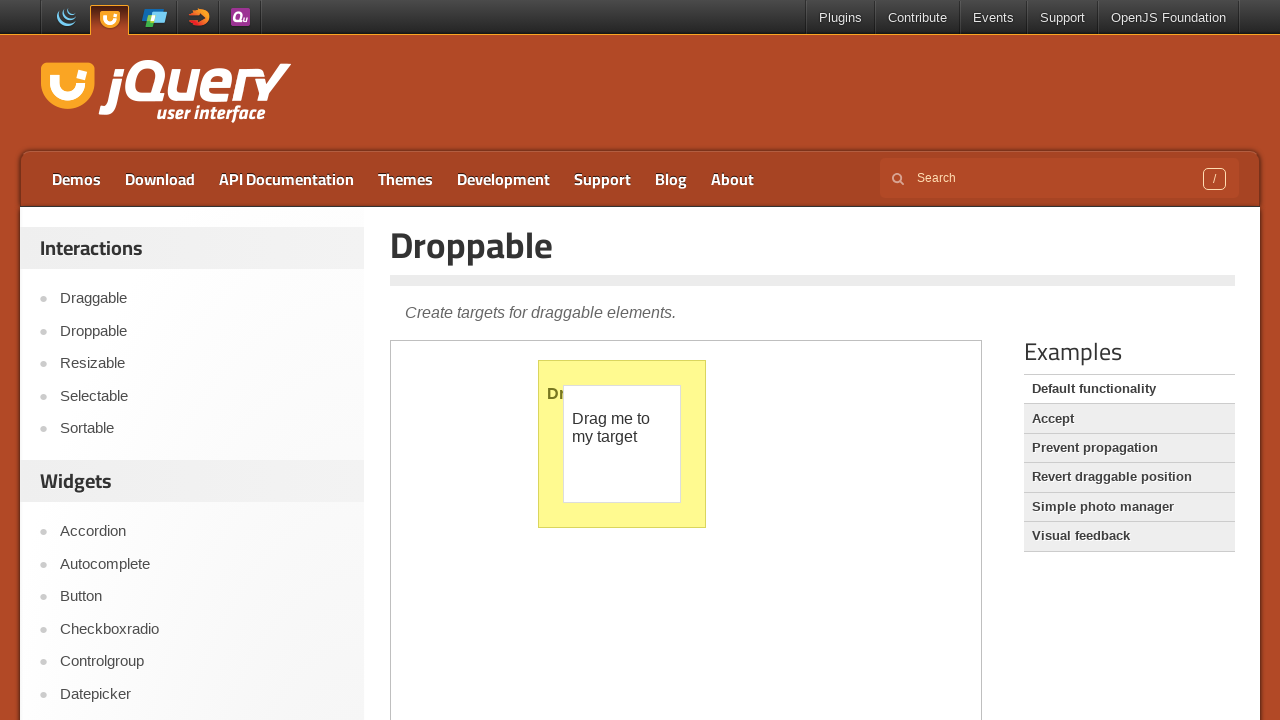

Verified drop was successful - droppable element now shows 'Dropped!' text
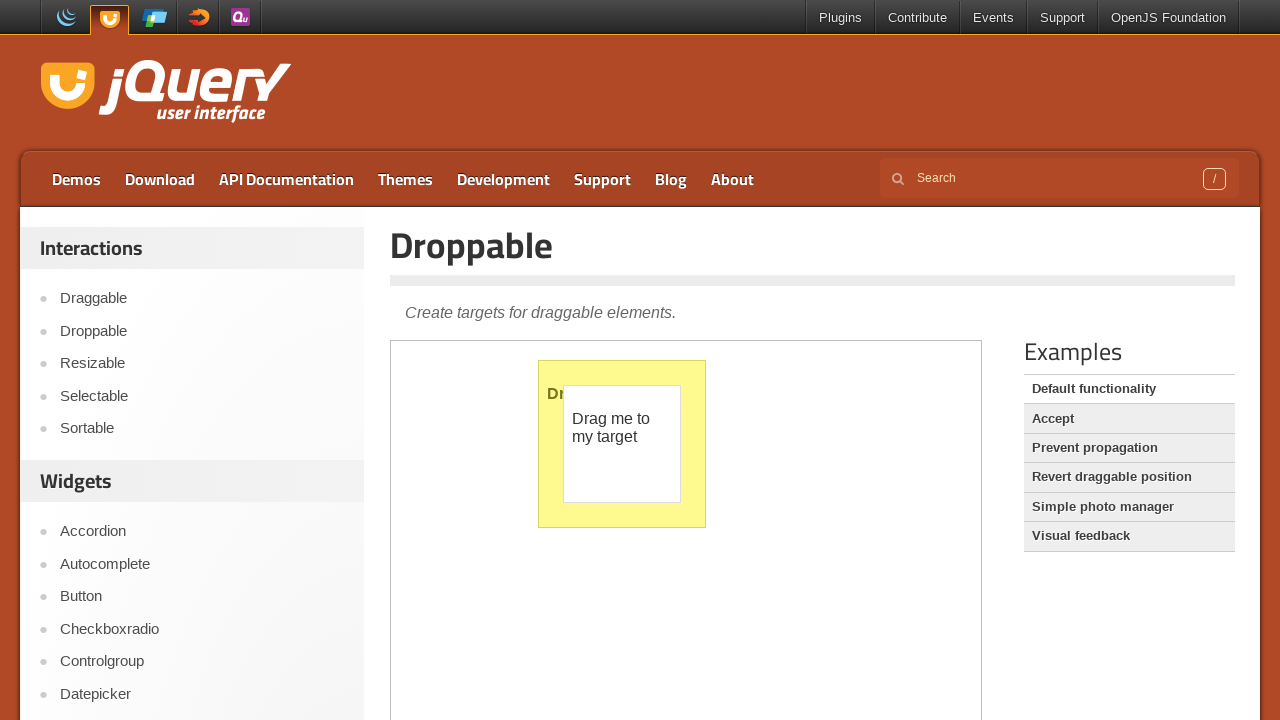

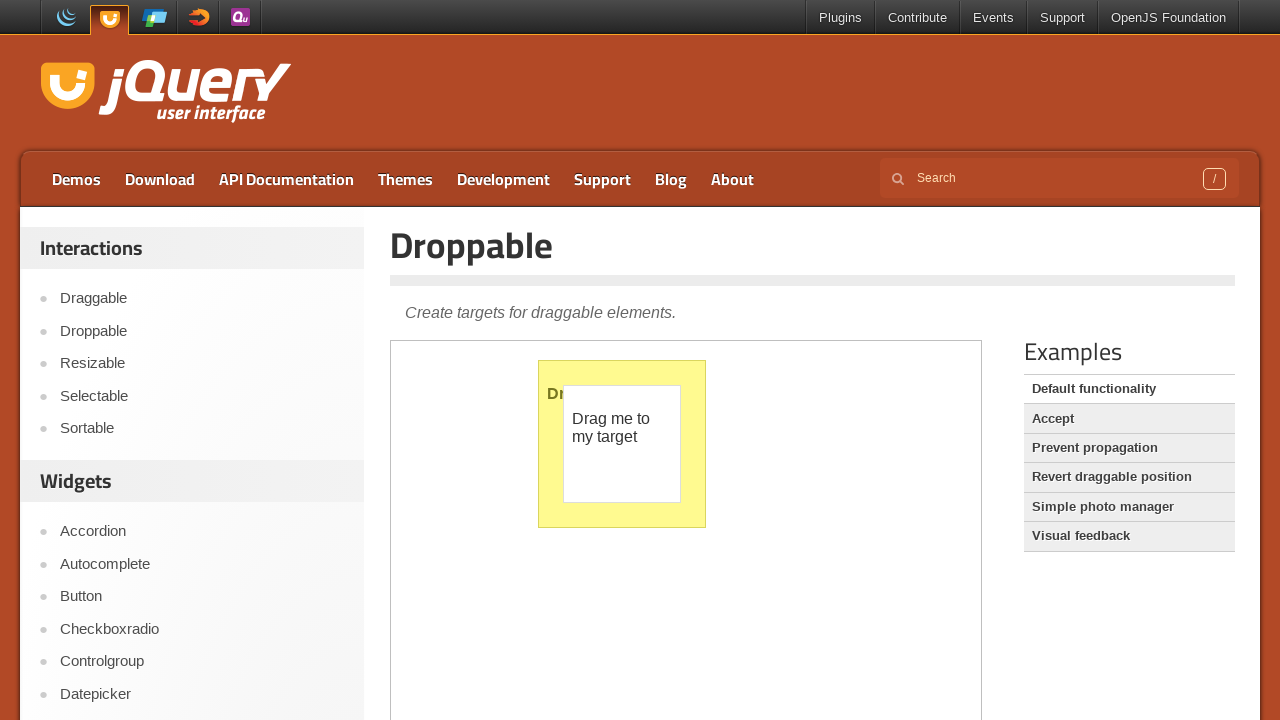